Navigates to a page with frames and scrolls to the bottom of the page using JavaScript

Starting URL: https://demoqa.com/frames

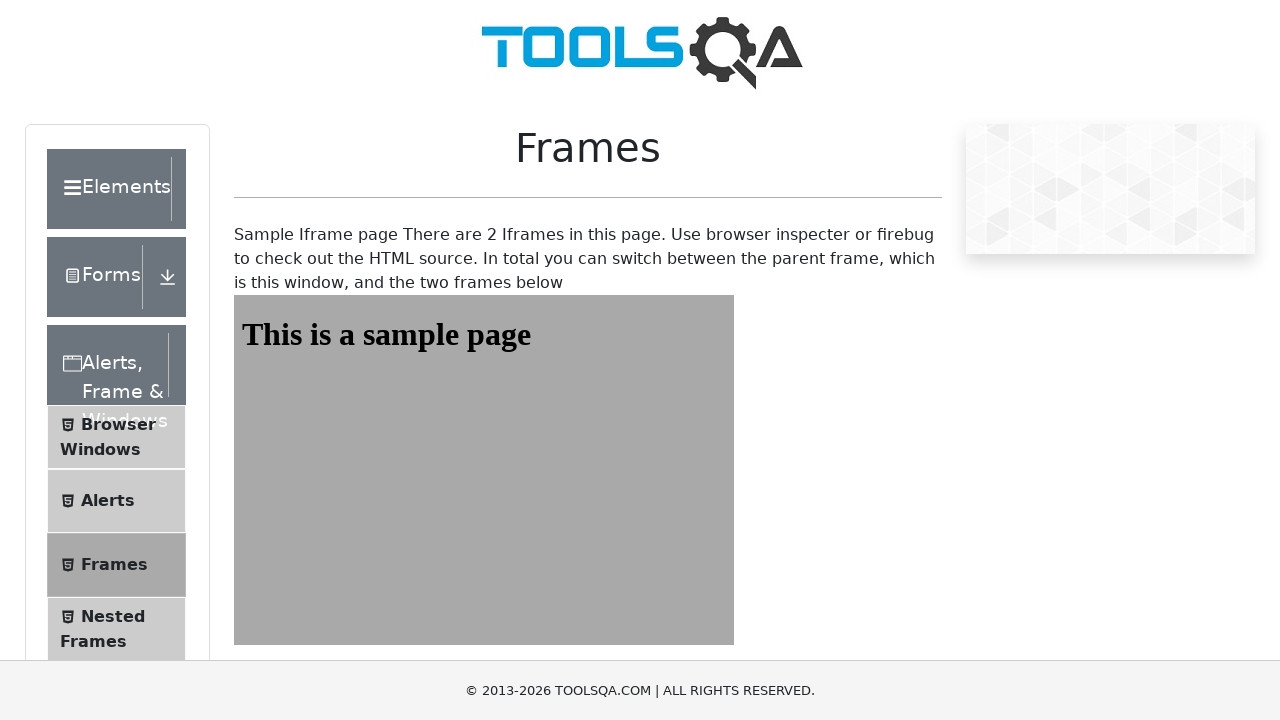

Navigated to https://demoqa.com/frames
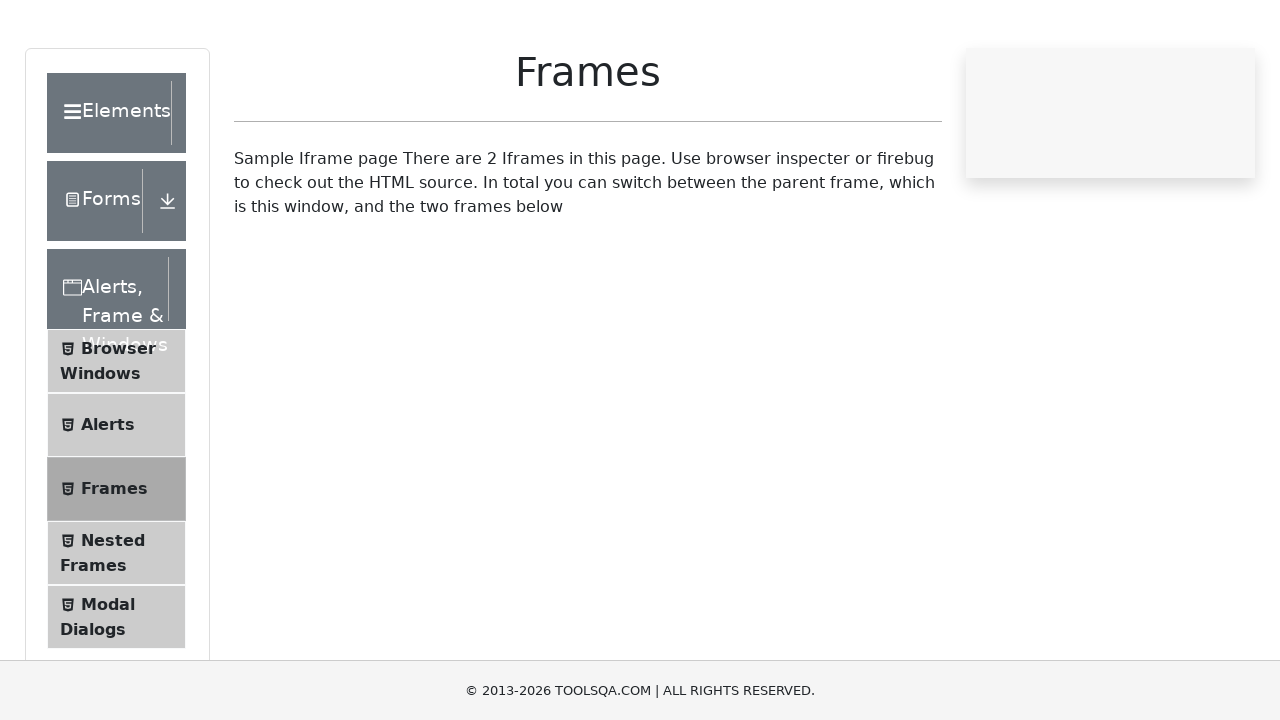

Scrolled to the bottom of the page using JavaScript
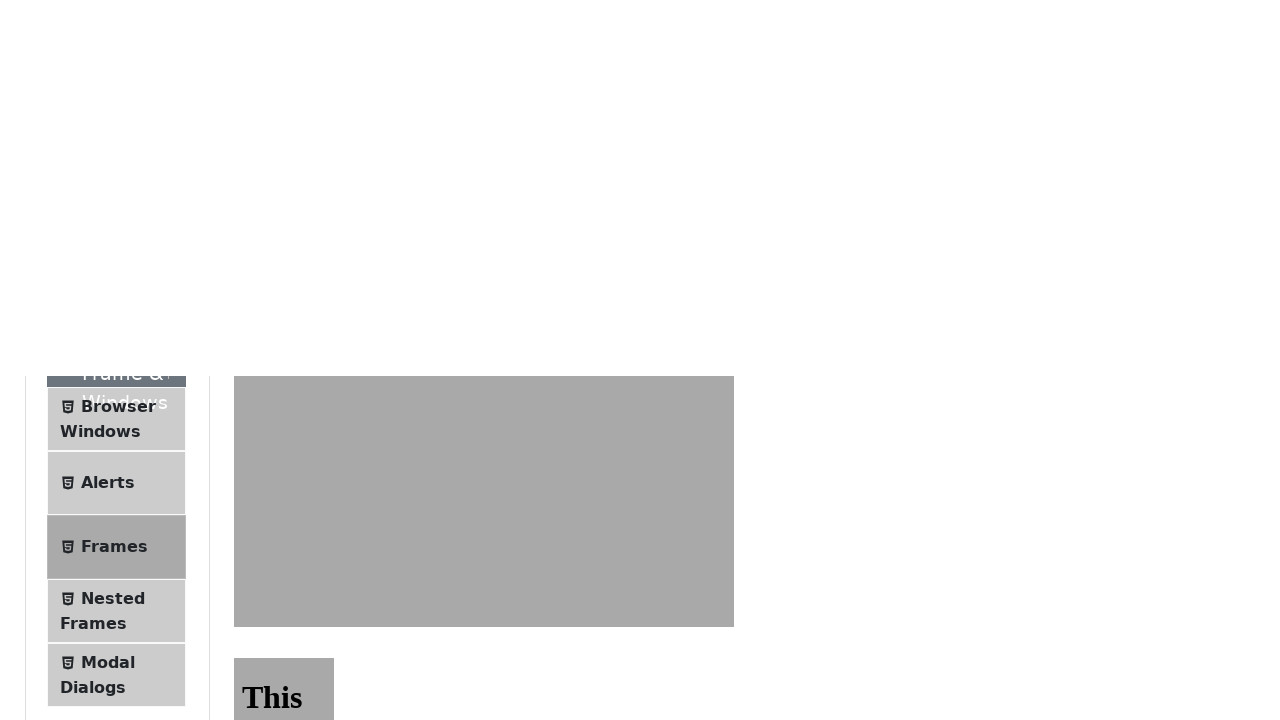

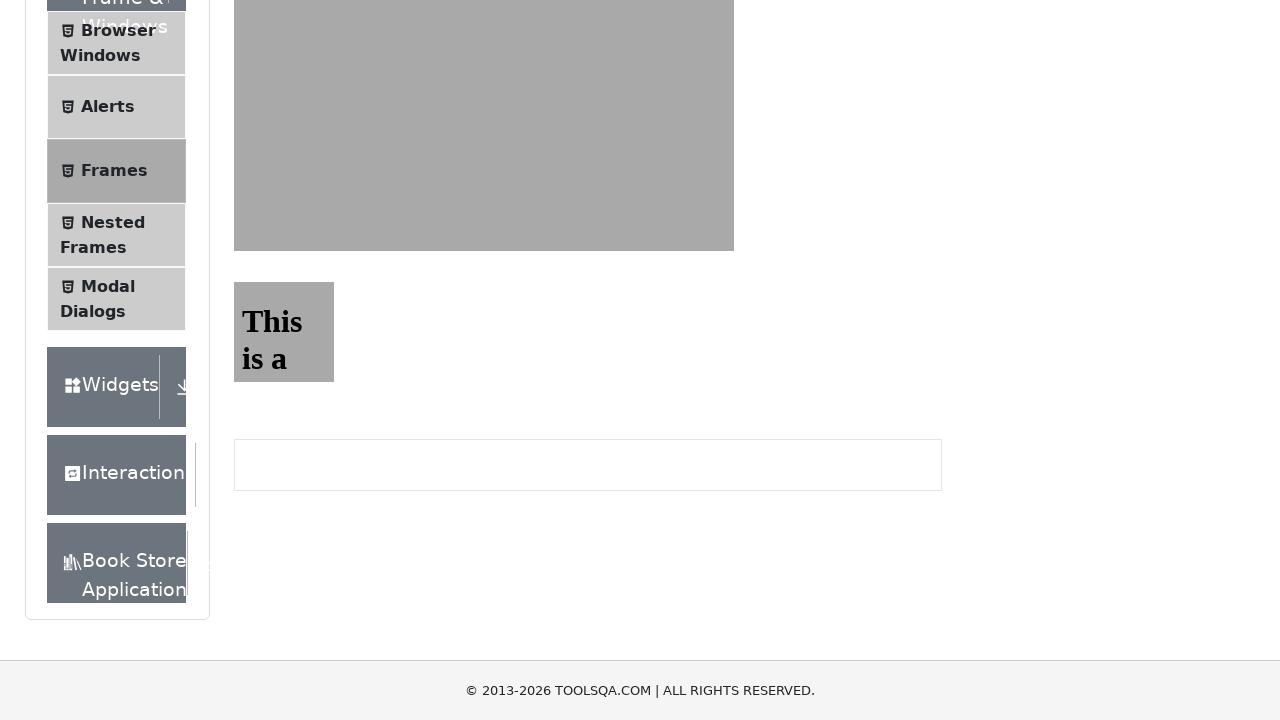